Tests the "Select One" dropdown by clicking to open it and selecting the "Other" option

Starting URL: https://demoqa.com/select-menu

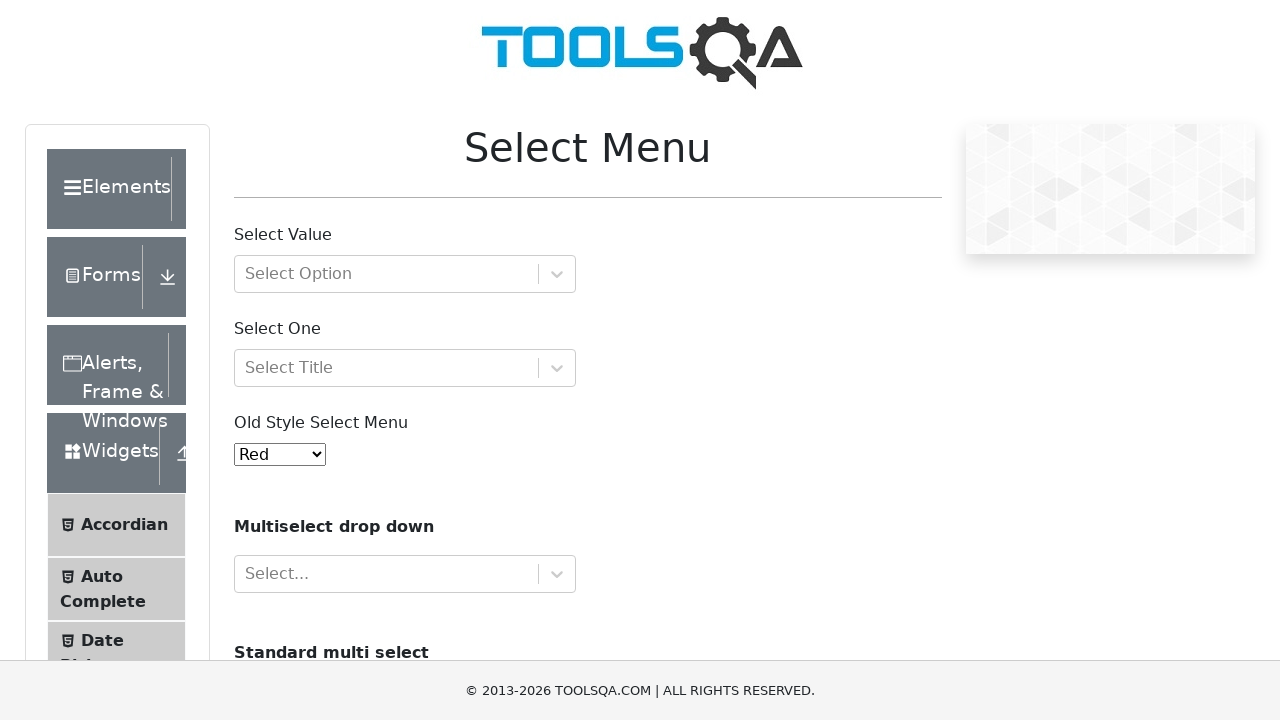

Navigated to DemoQA Select Menu page
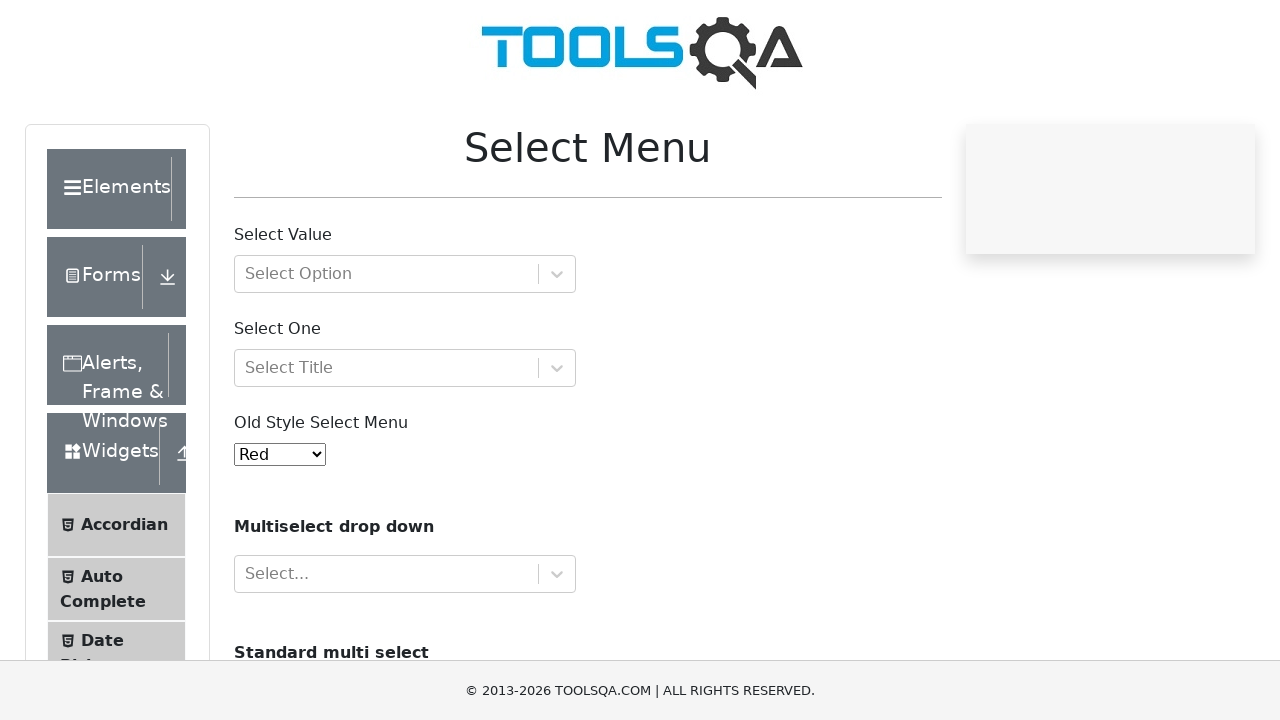

Clicked on the 'Select One' dropdown to open it at (405, 368) on #selectOne
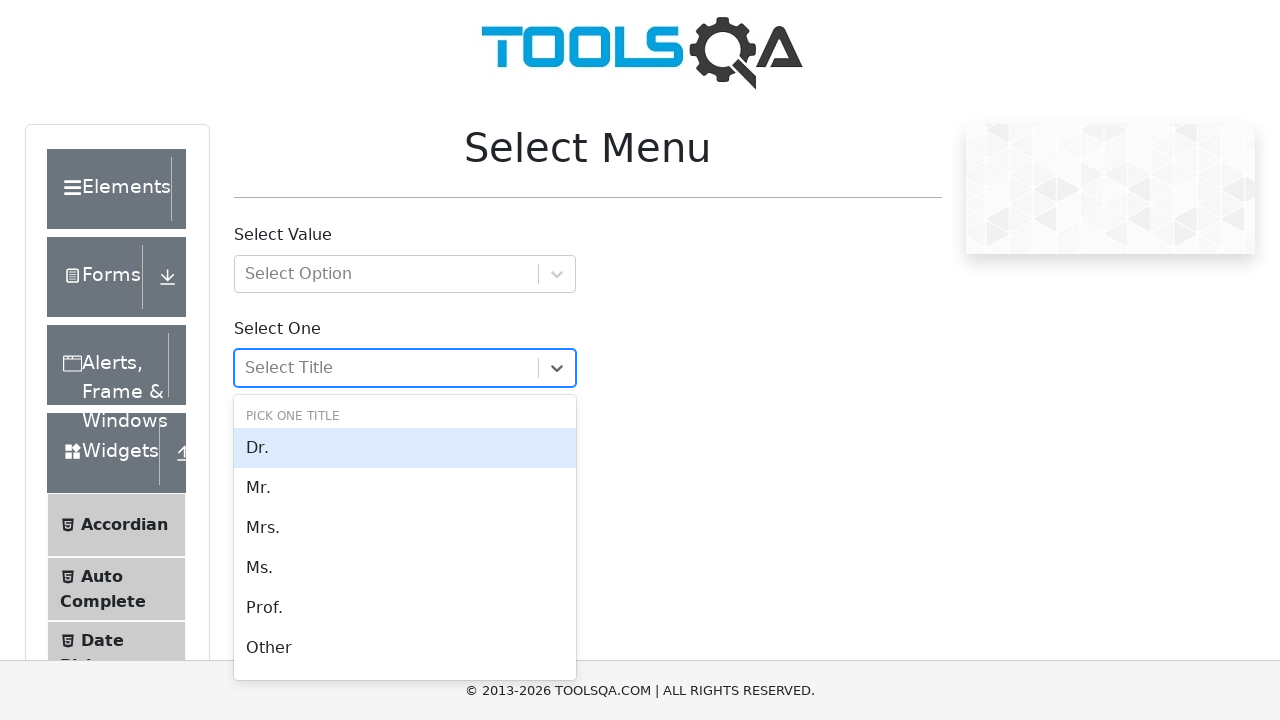

Selected 'Other' option from the dropdown at (405, 648) on div:text-is('Other')
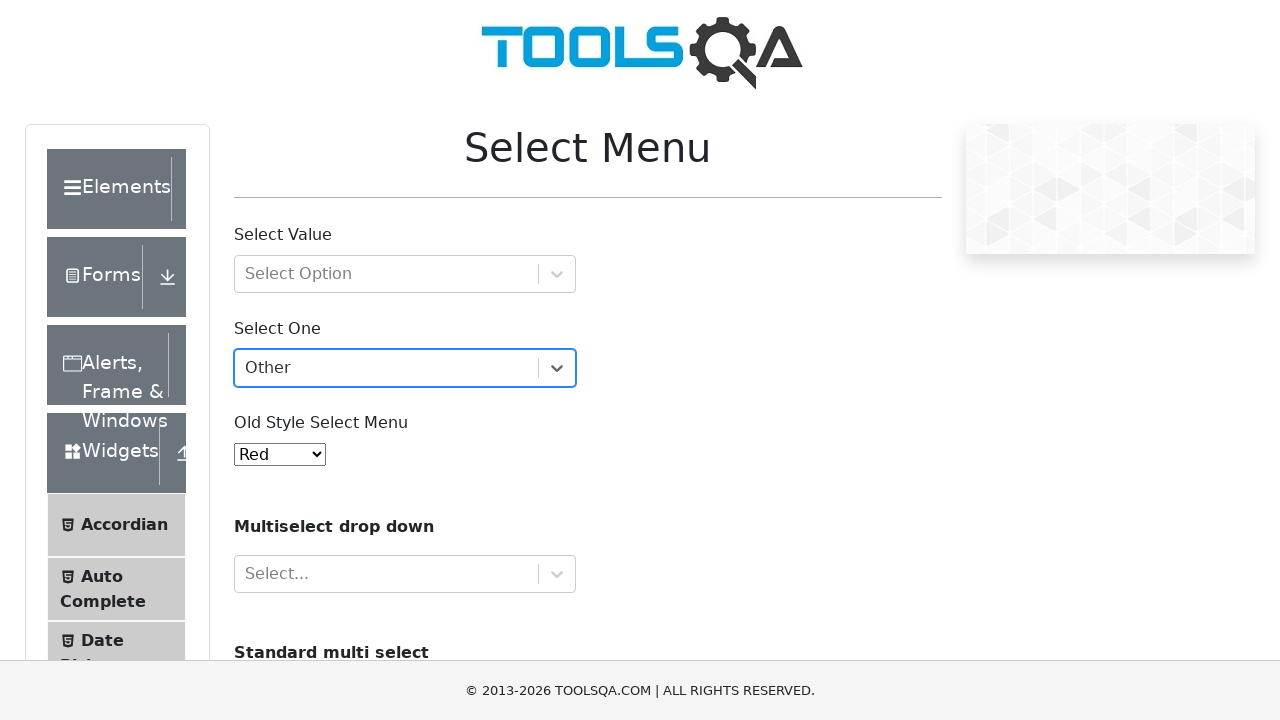

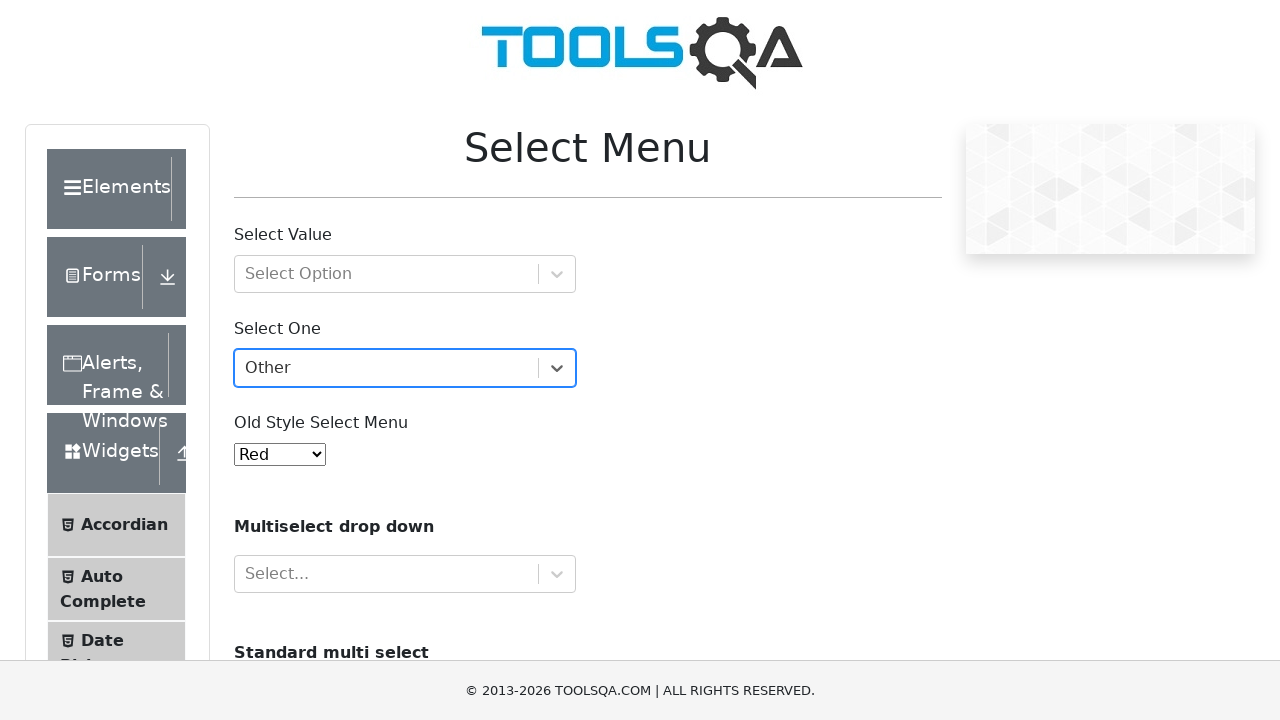